Tests a scrollable table on the automation practice page by scrolling to the table, extracting values from the 4th column, calculating their sum, and verifying it matches the displayed total amount.

Starting URL: https://rahulshettyacademy.com/AutomationPractice/

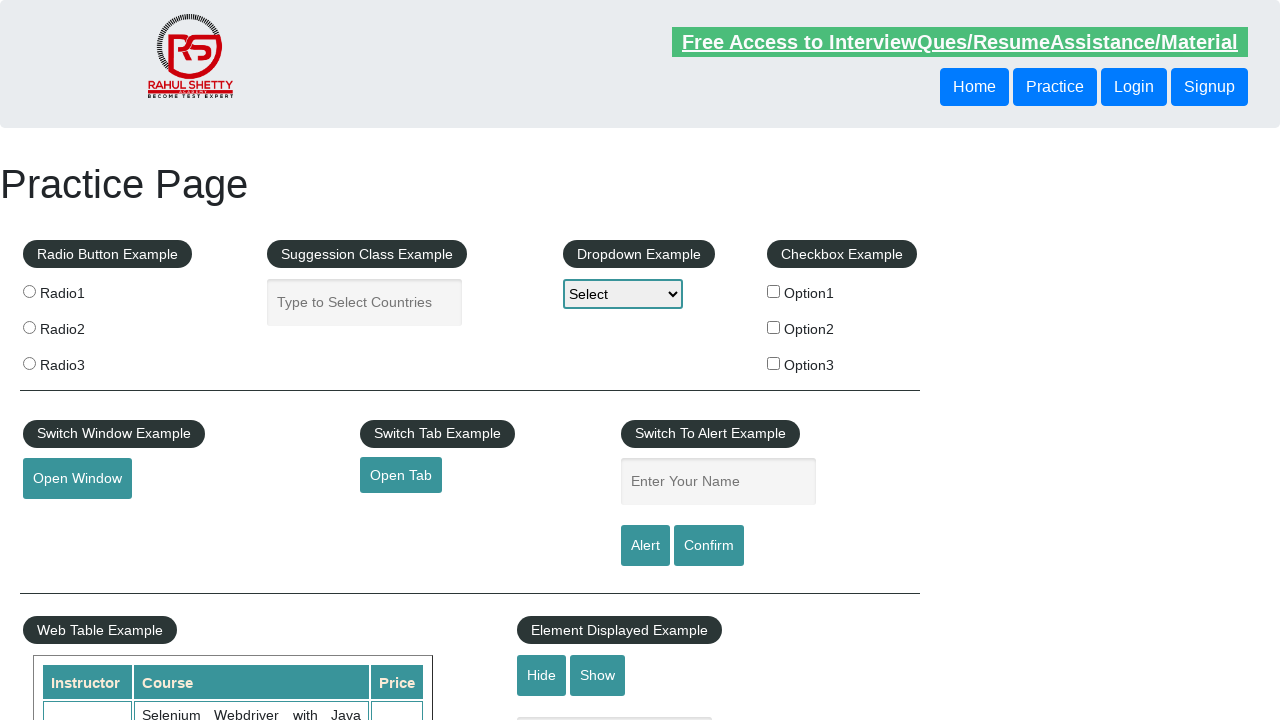

Scrolled page down by 500 pixels
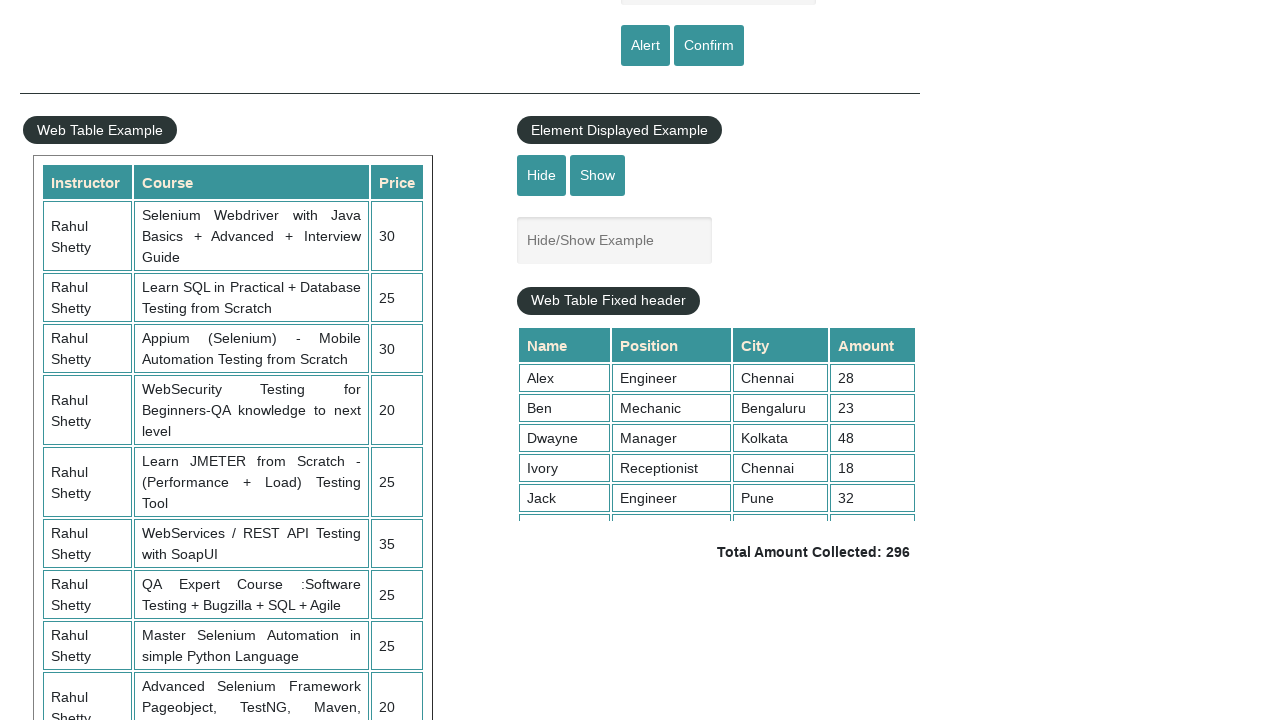

Waited 1 second for page scroll to complete
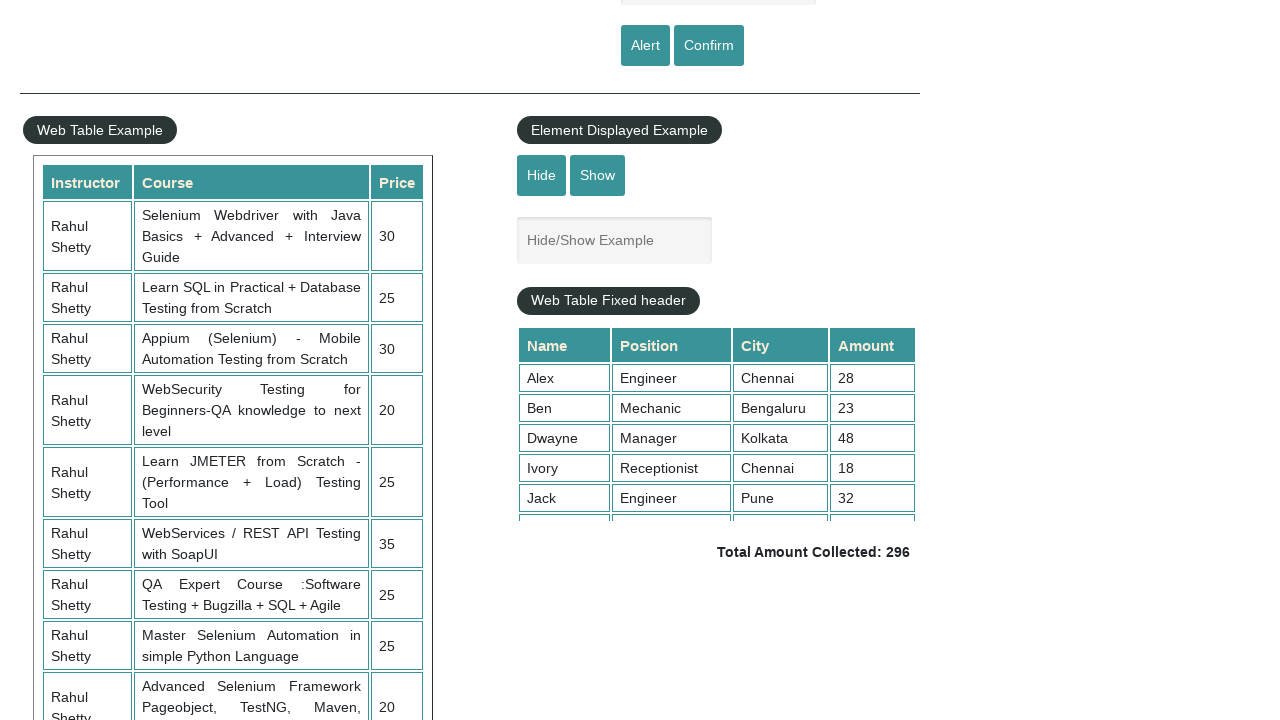

Scrolled table container to top to load all rows
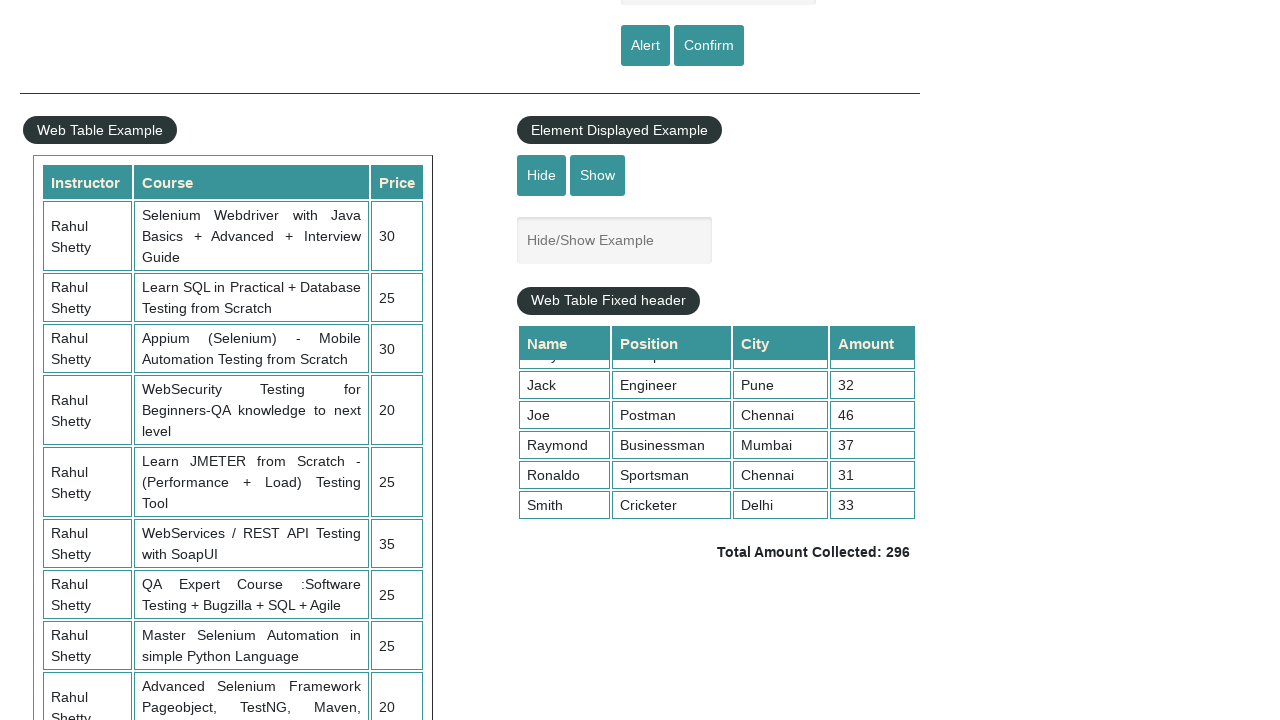

Waited for 4th column cells in table to be visible
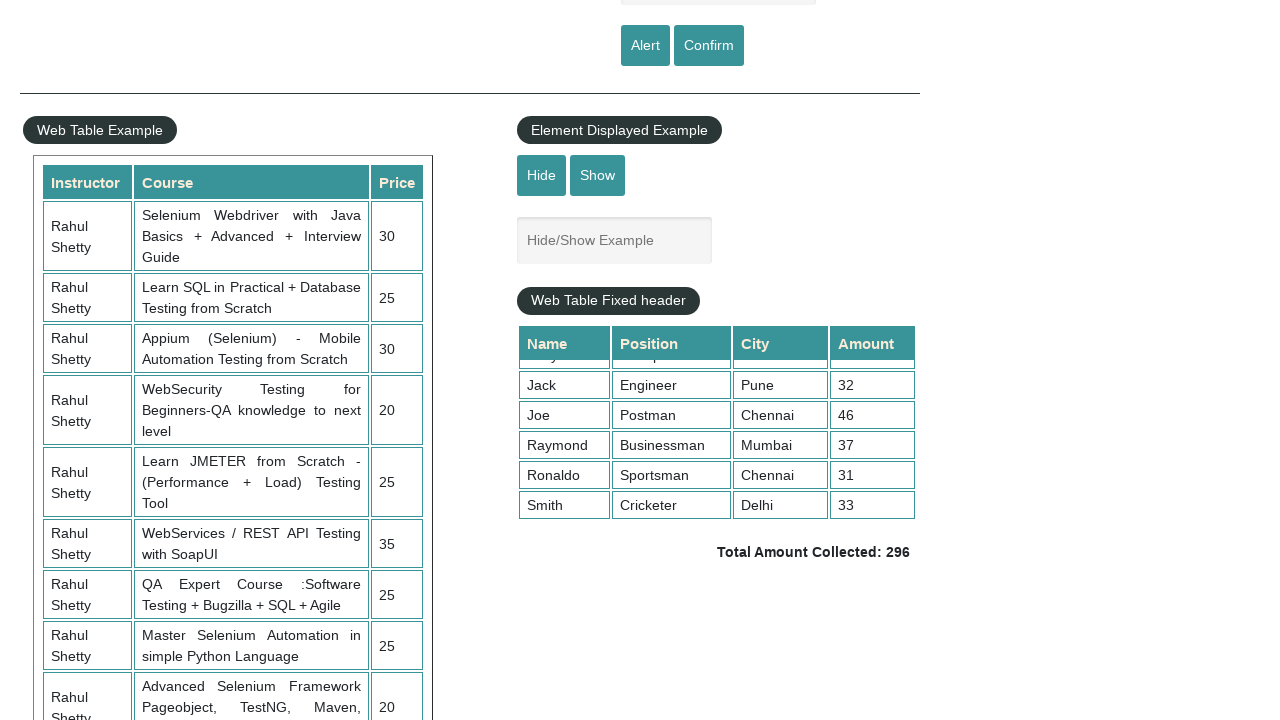

Extracted 9 values from 4th column of table
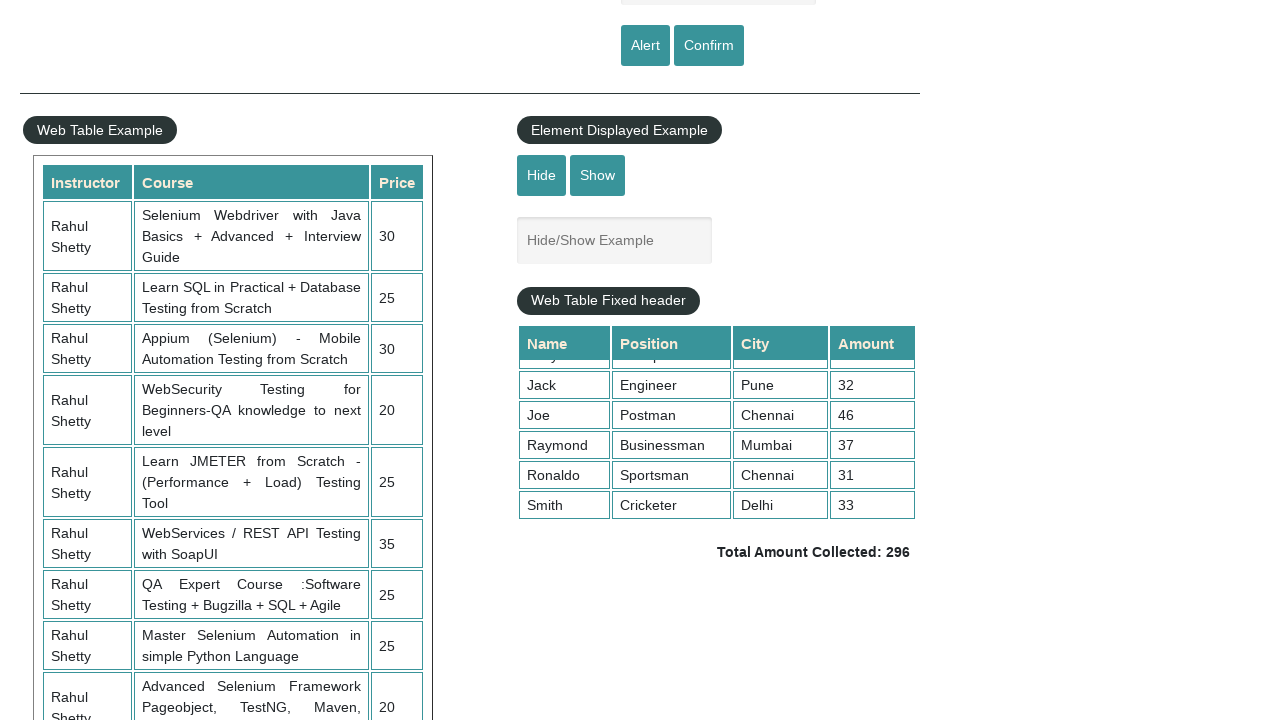

Calculated sum of 4th column values: 296
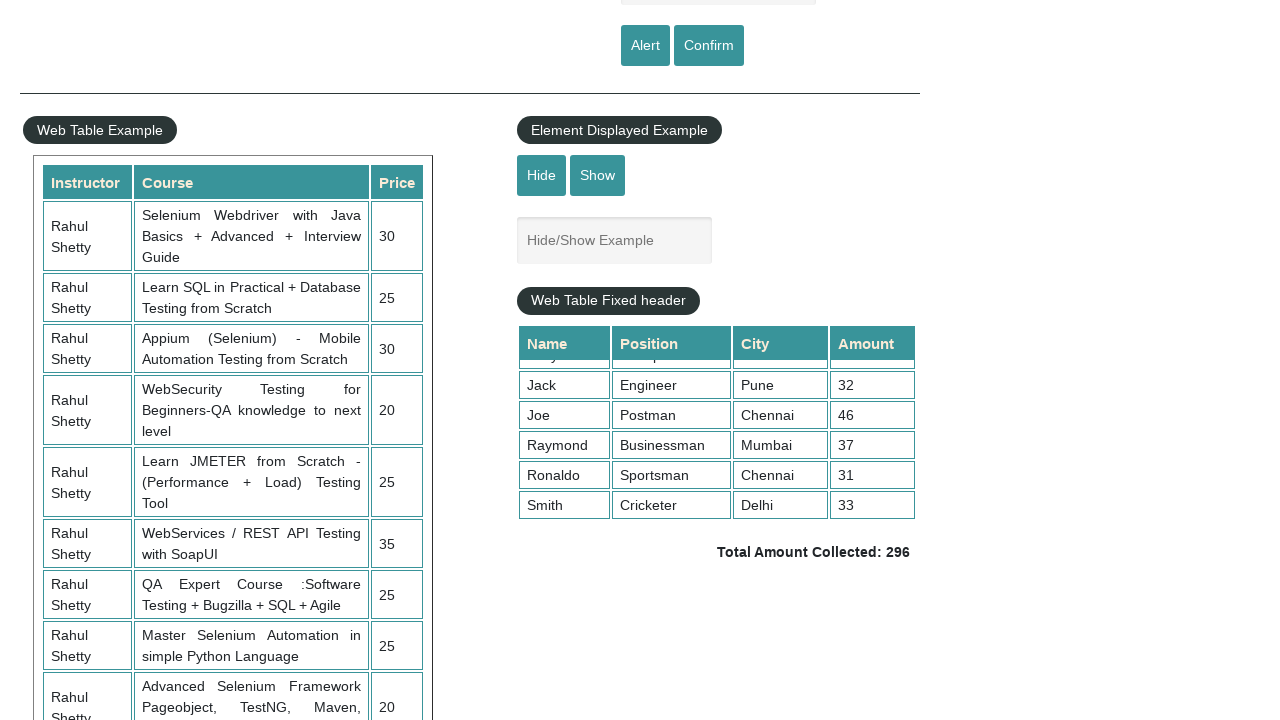

Retrieved displayed total amount text
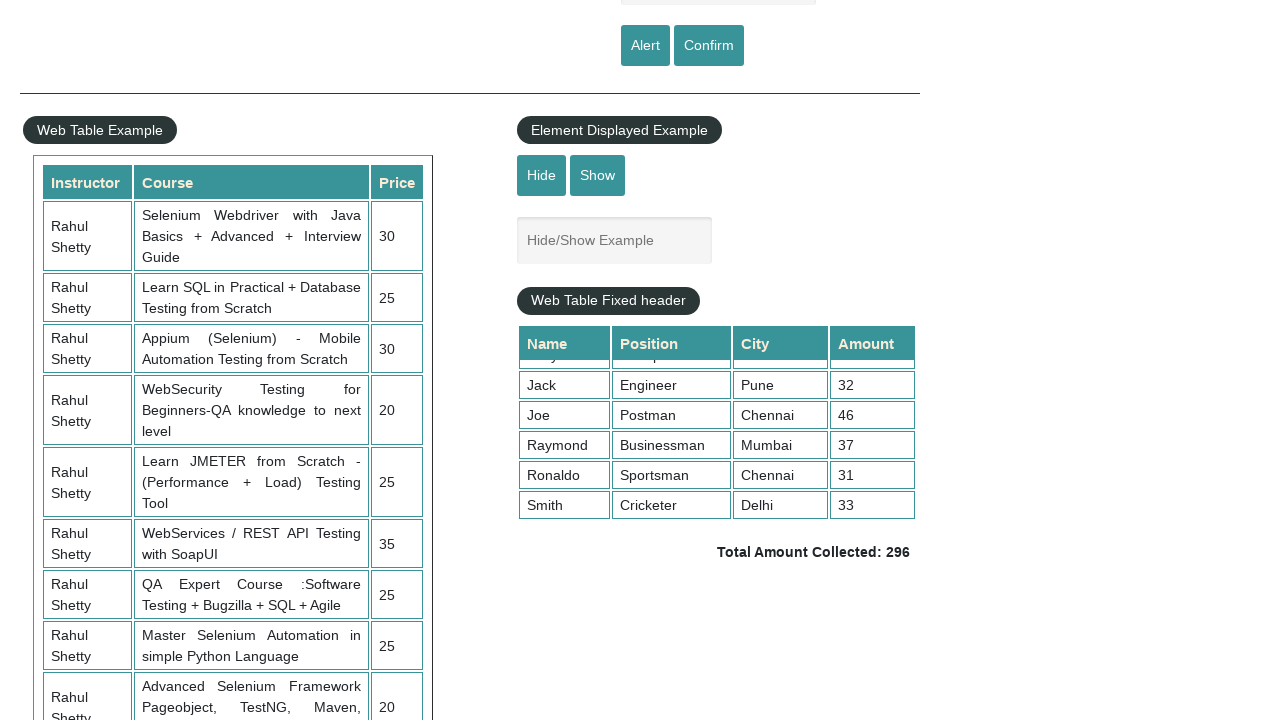

Parsed displayed total amount: 296
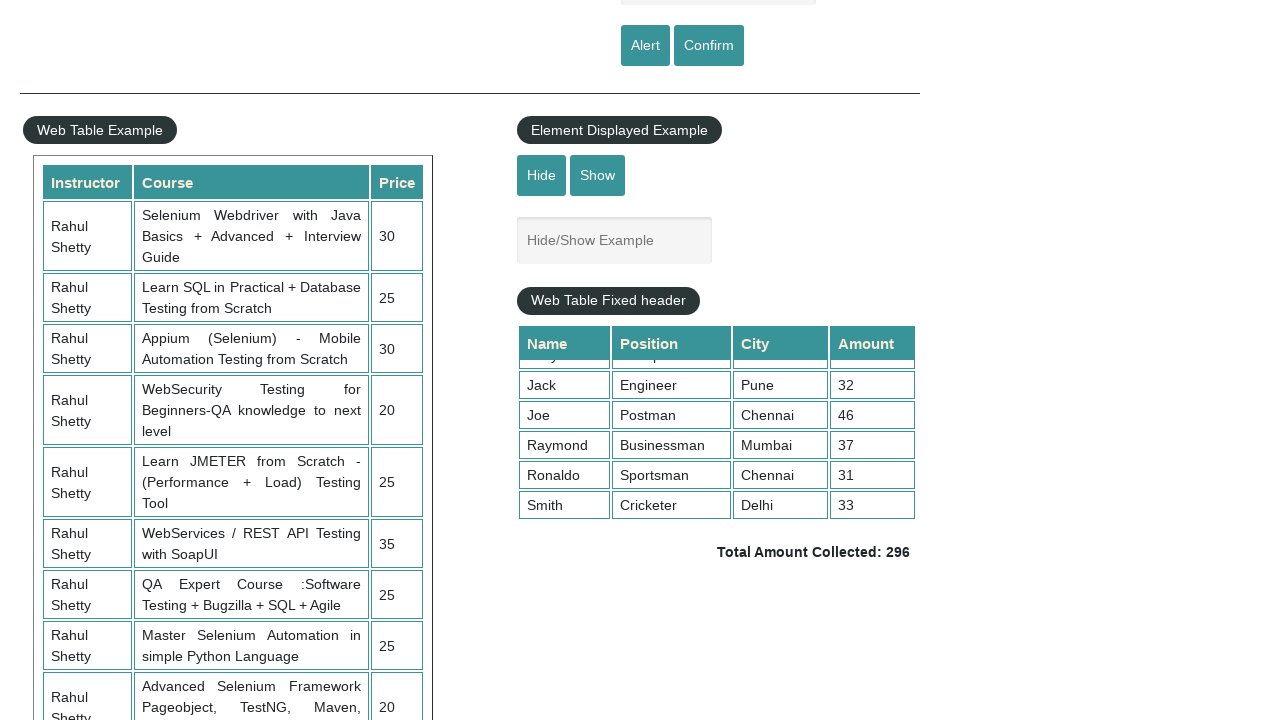

Verified calculated sum (296) matches displayed total (296)
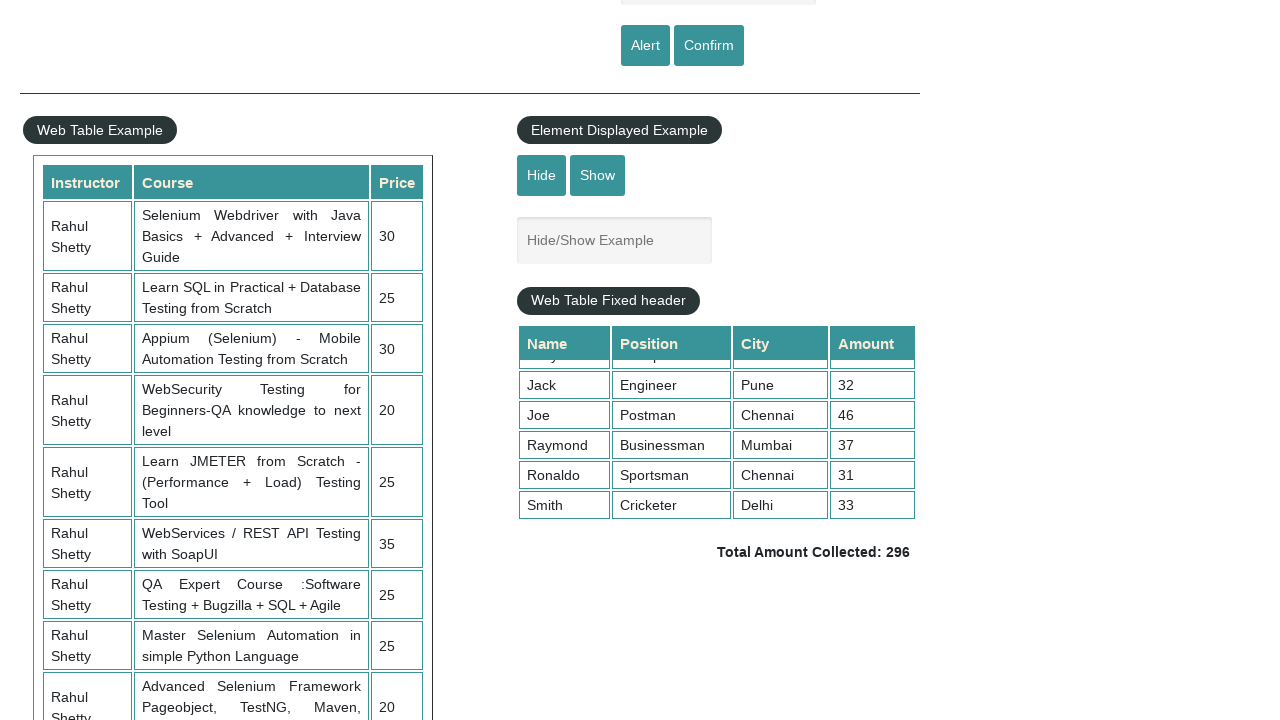

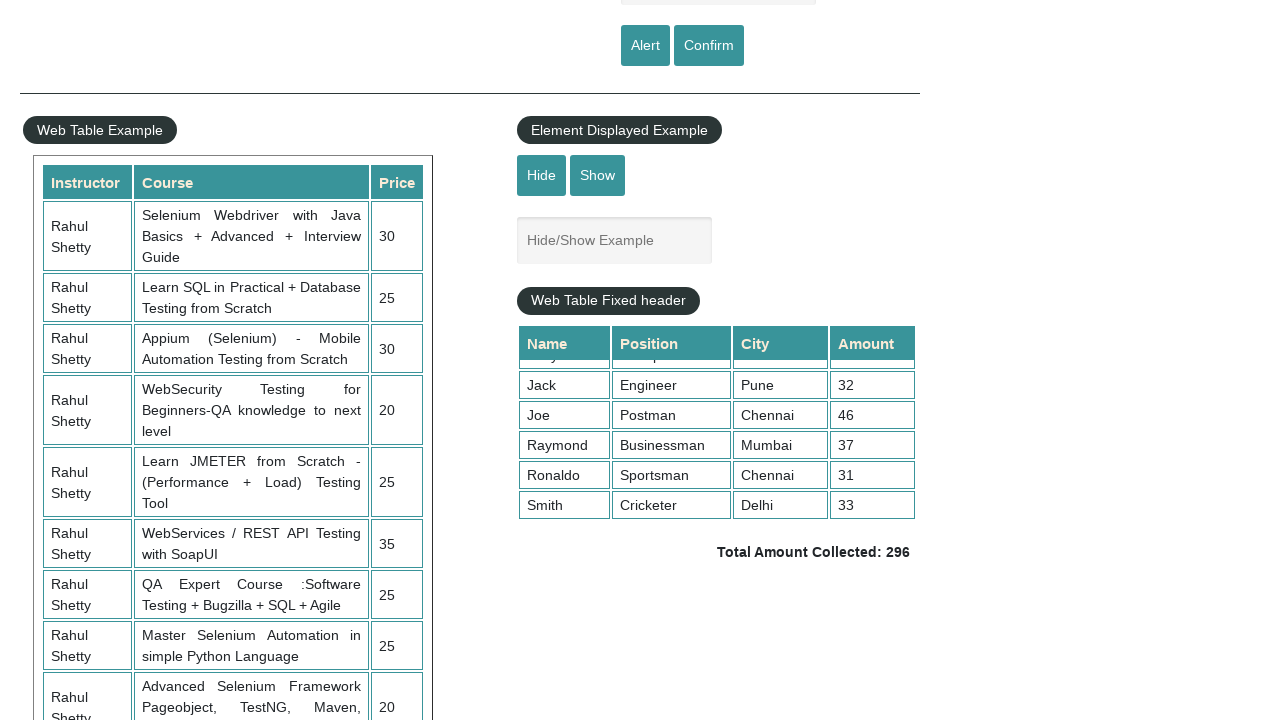